Tests checkbox functionality by navigating to the Checkboxes page and toggling both checkboxes through multiple click operations to verify their states change correctly.

Starting URL: https://the-internet.herokuapp.com/

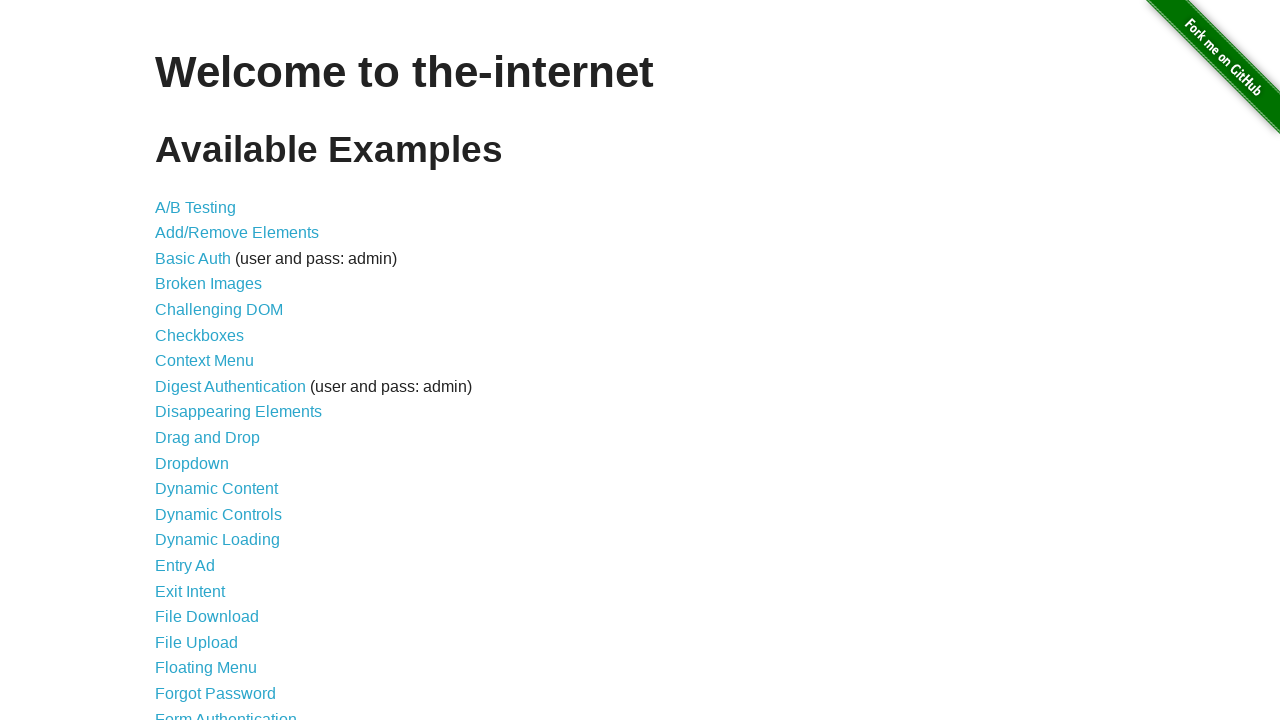

Clicked on Checkboxes link at (200, 335) on xpath=//*[contains(text(),'Checkboxes')]
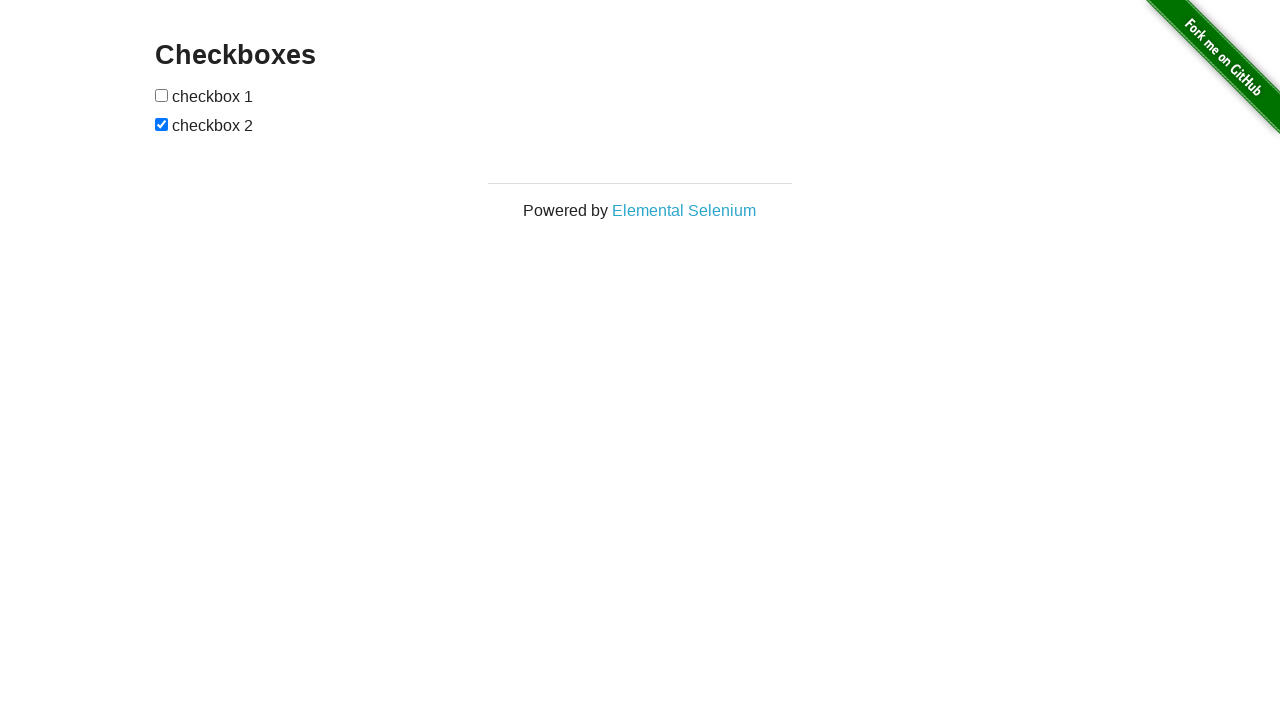

Navigated to Checkboxes page
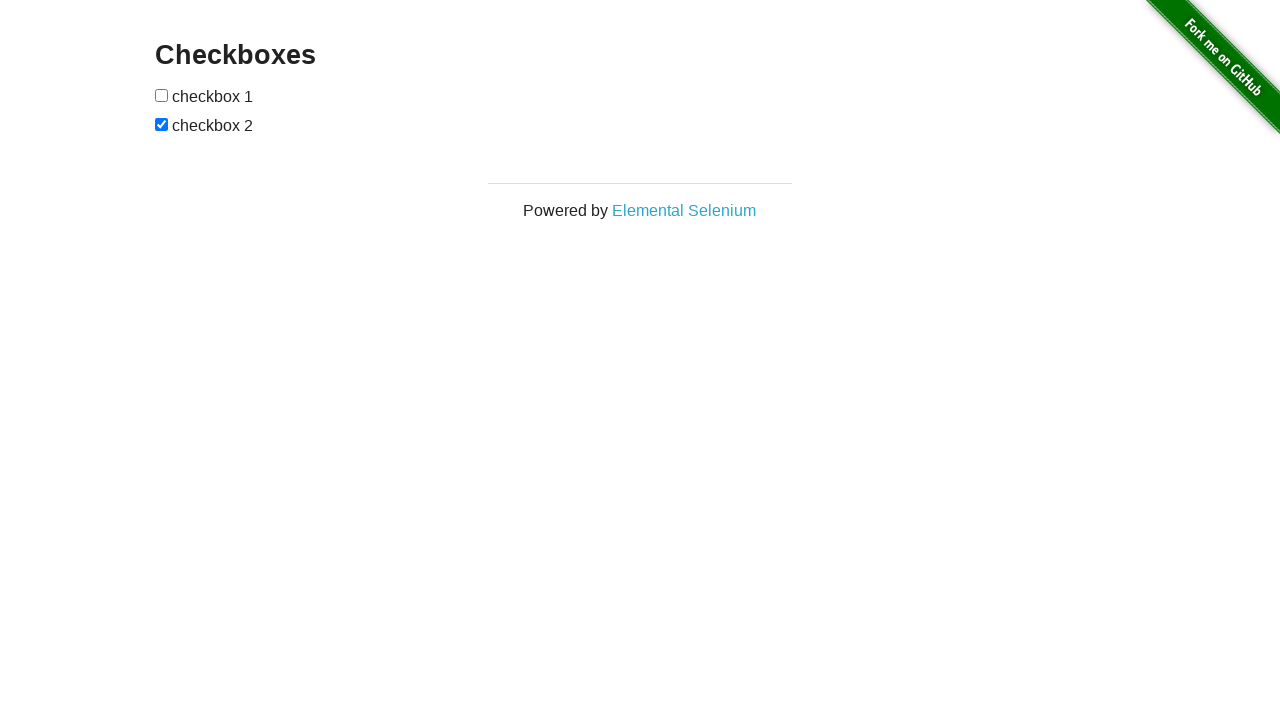

Page title loaded
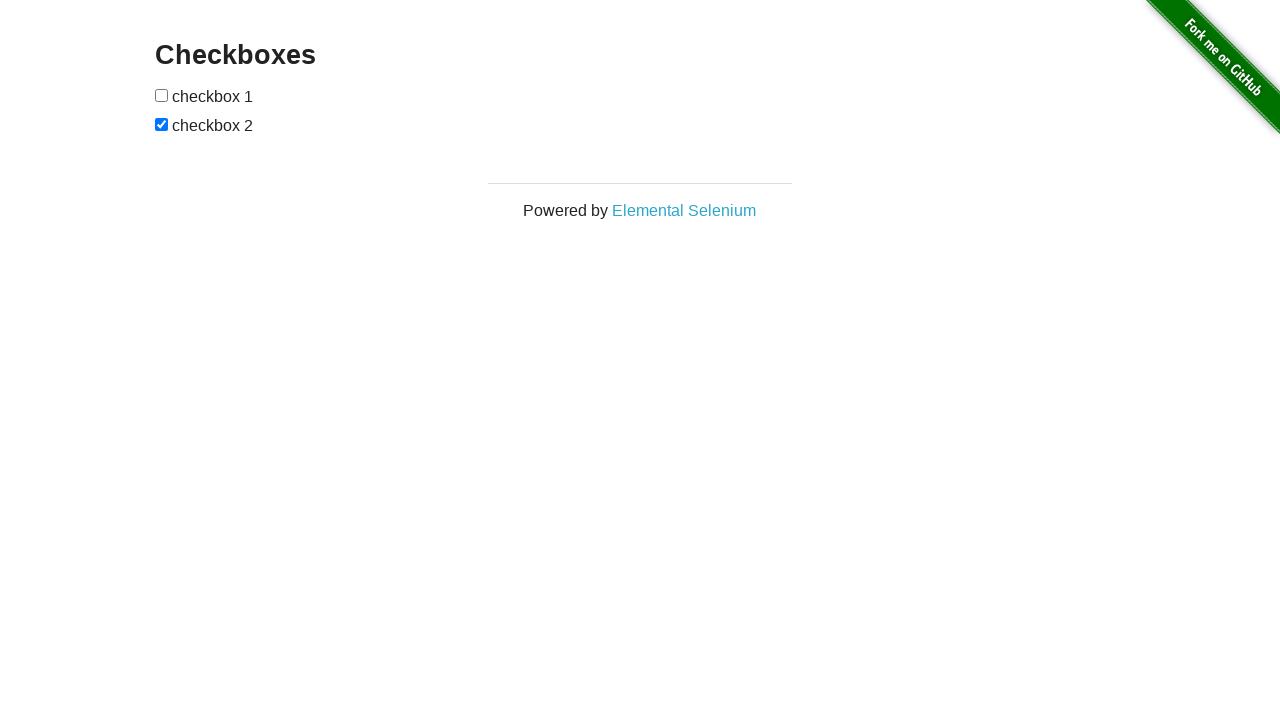

Located second checkbox element
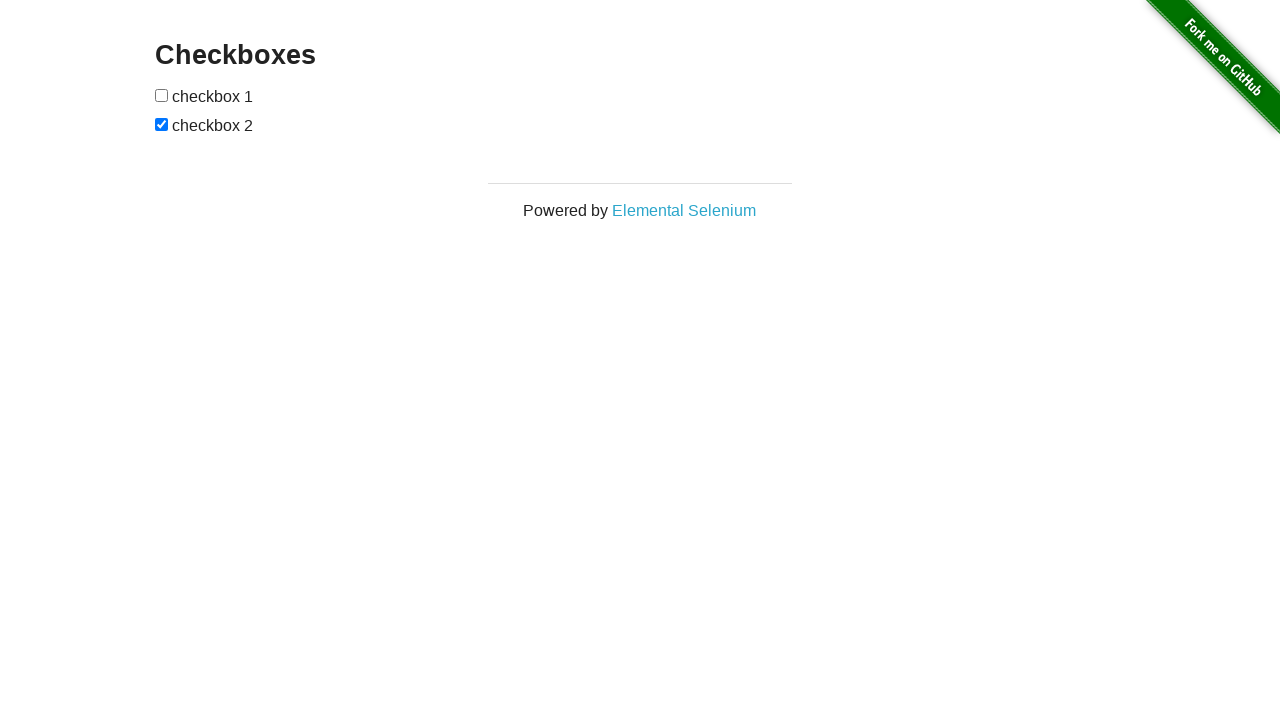

Located first checkbox element
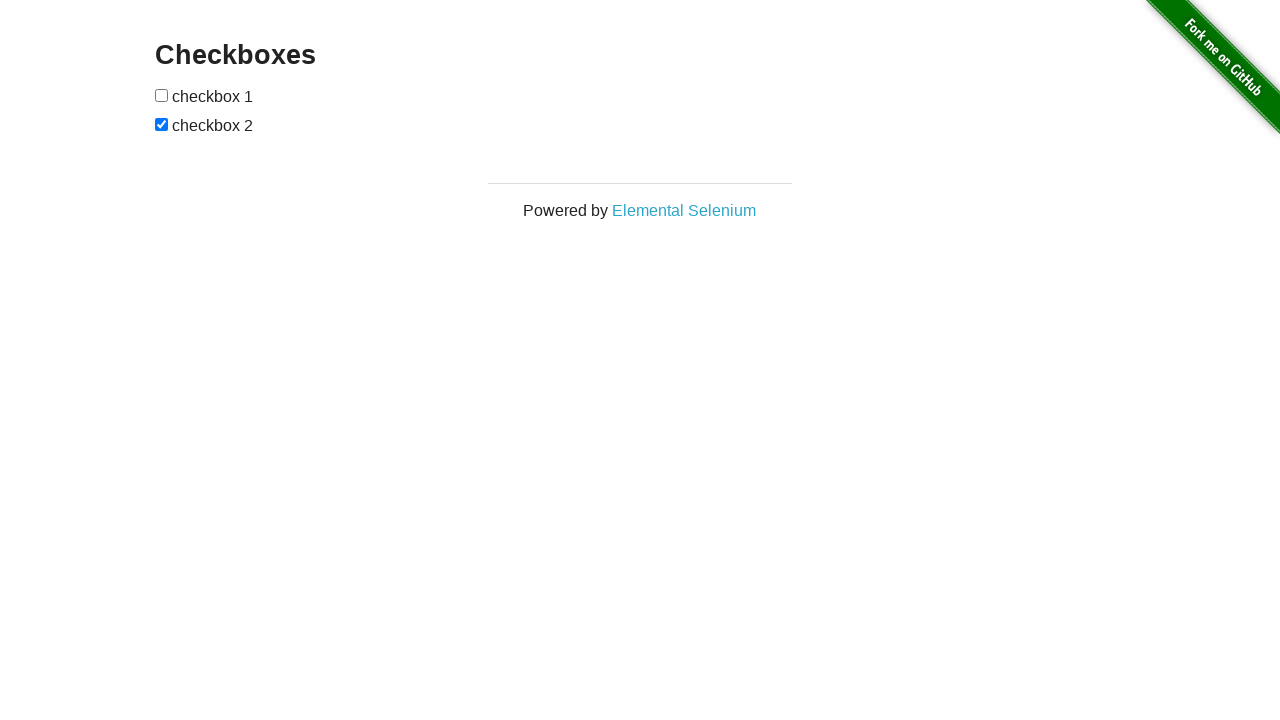

Unchecked second checkbox at (162, 124) on (//form[@id='checkboxes']/input)[2]
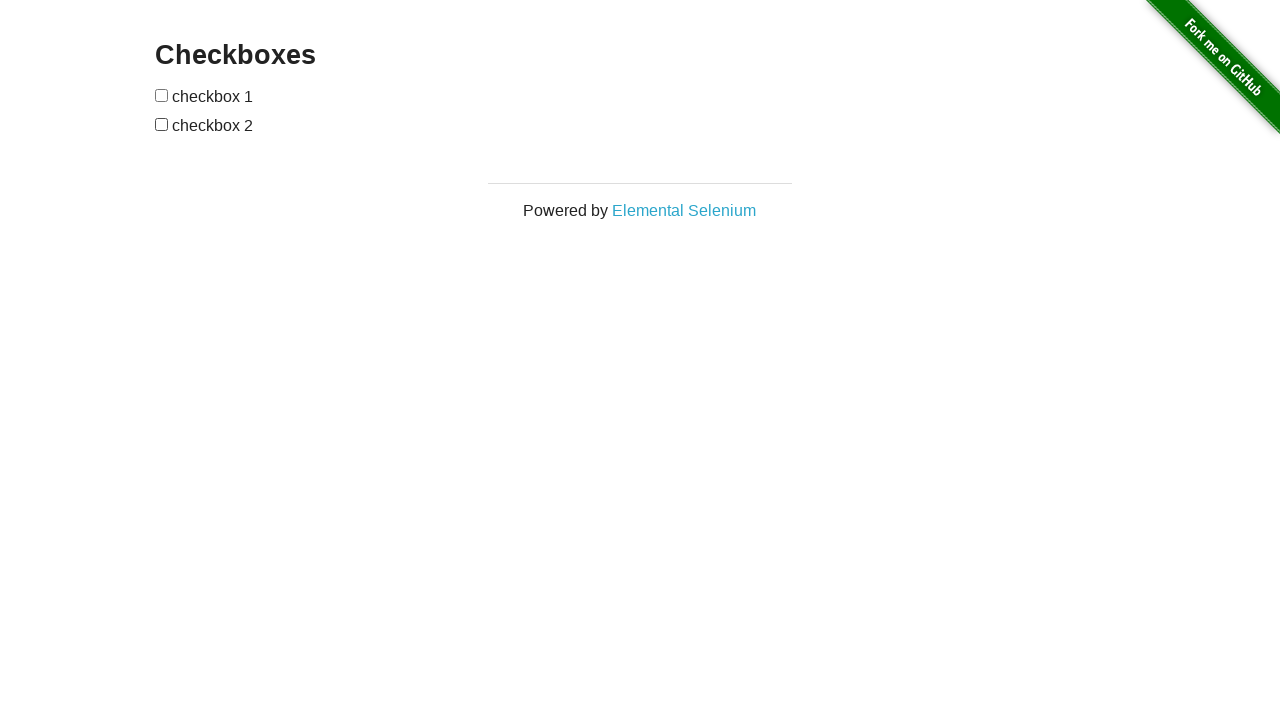

Checked first checkbox at (162, 95) on (//form[@id='checkboxes']/input)[1]
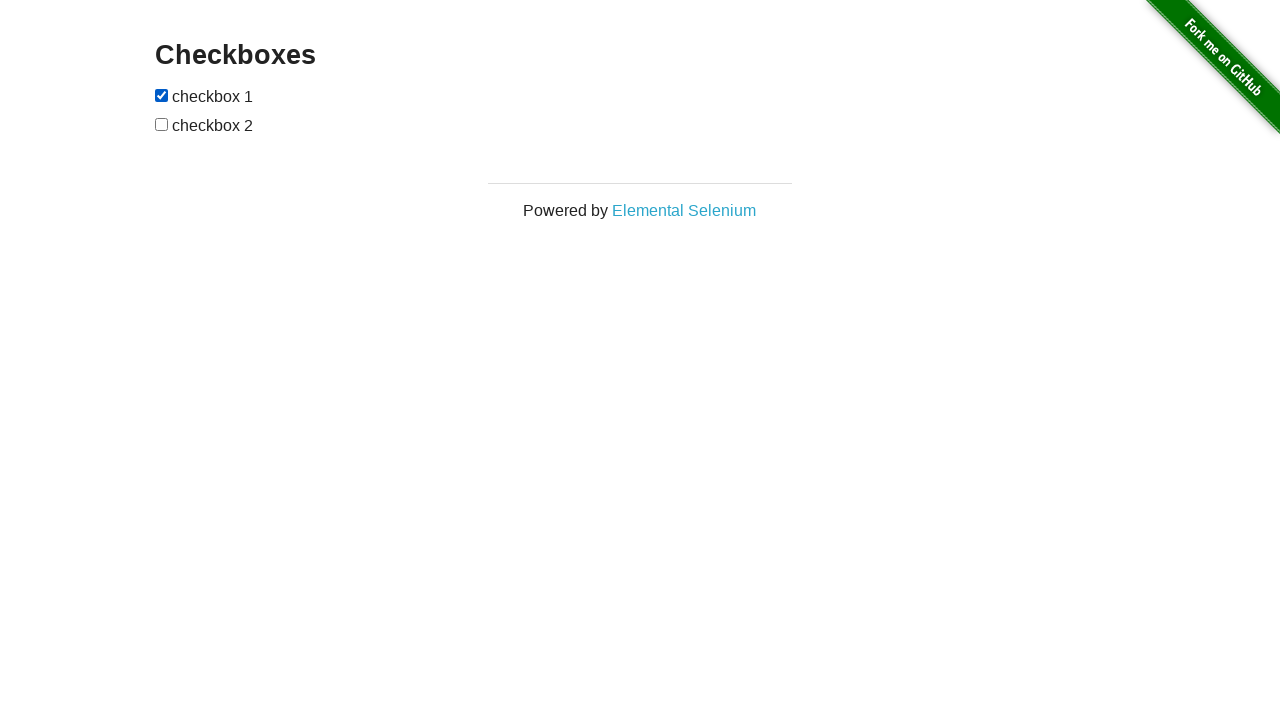

Checked second checkbox again at (162, 124) on (//form[@id='checkboxes']/input)[2]
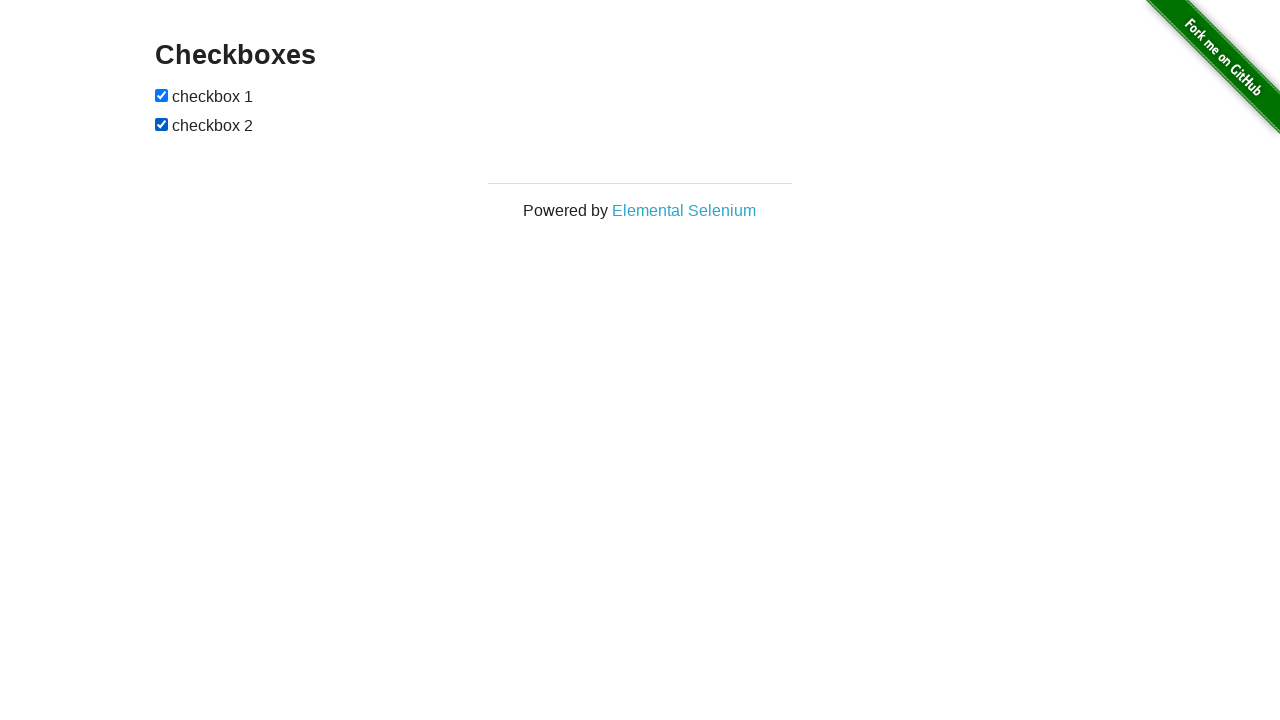

Unchecked first checkbox at (162, 95) on (//form[@id='checkboxes']/input)[1]
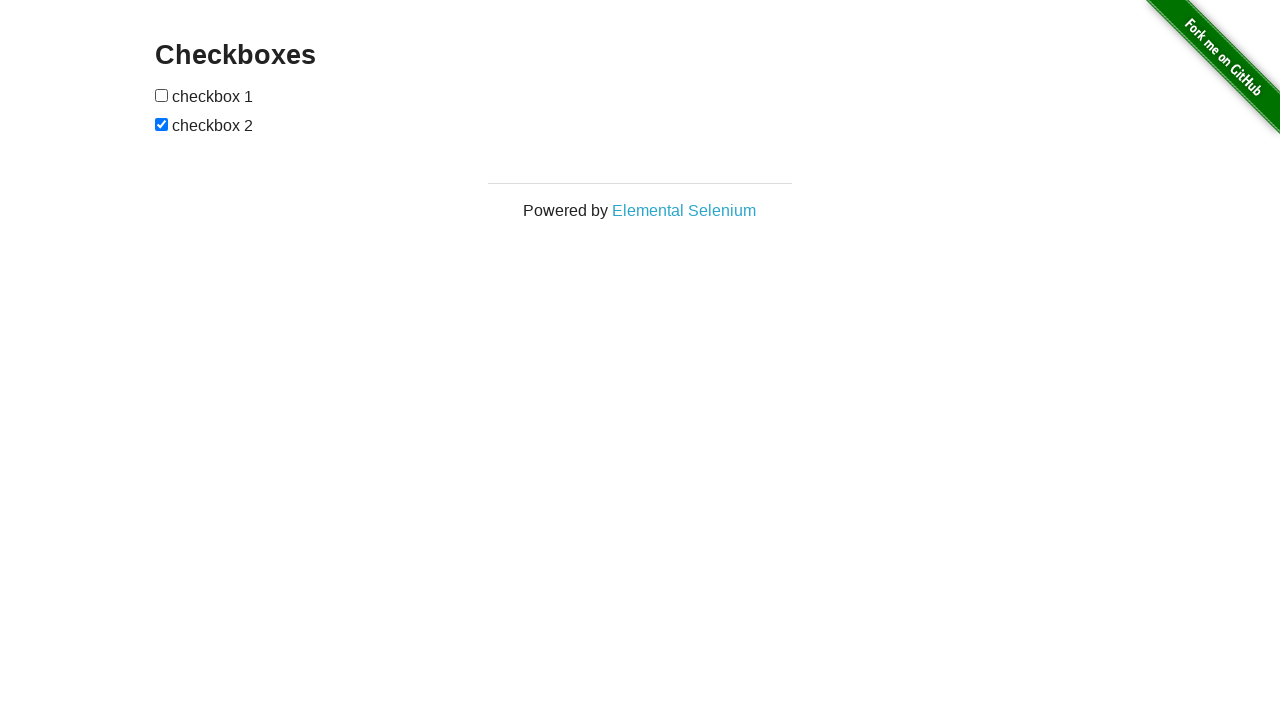

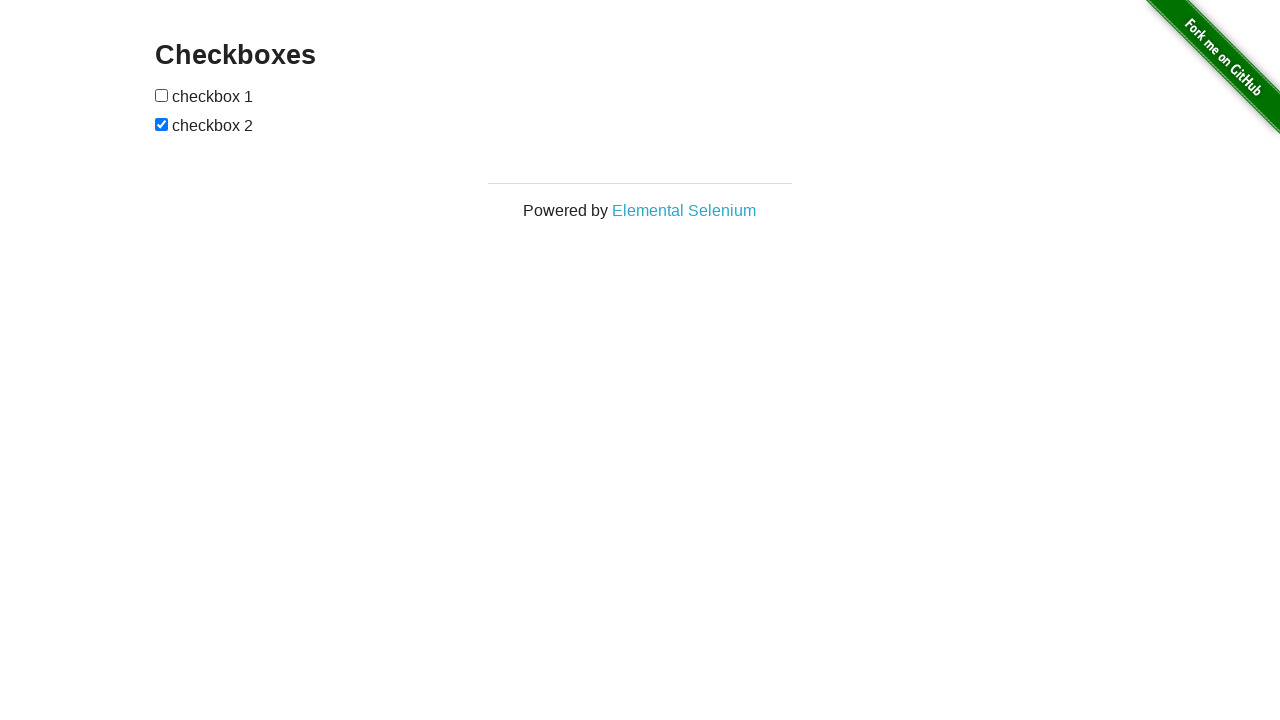